Tests context menu functionality by right-clicking on a designated area

Starting URL: https://the-internet.herokuapp.com/

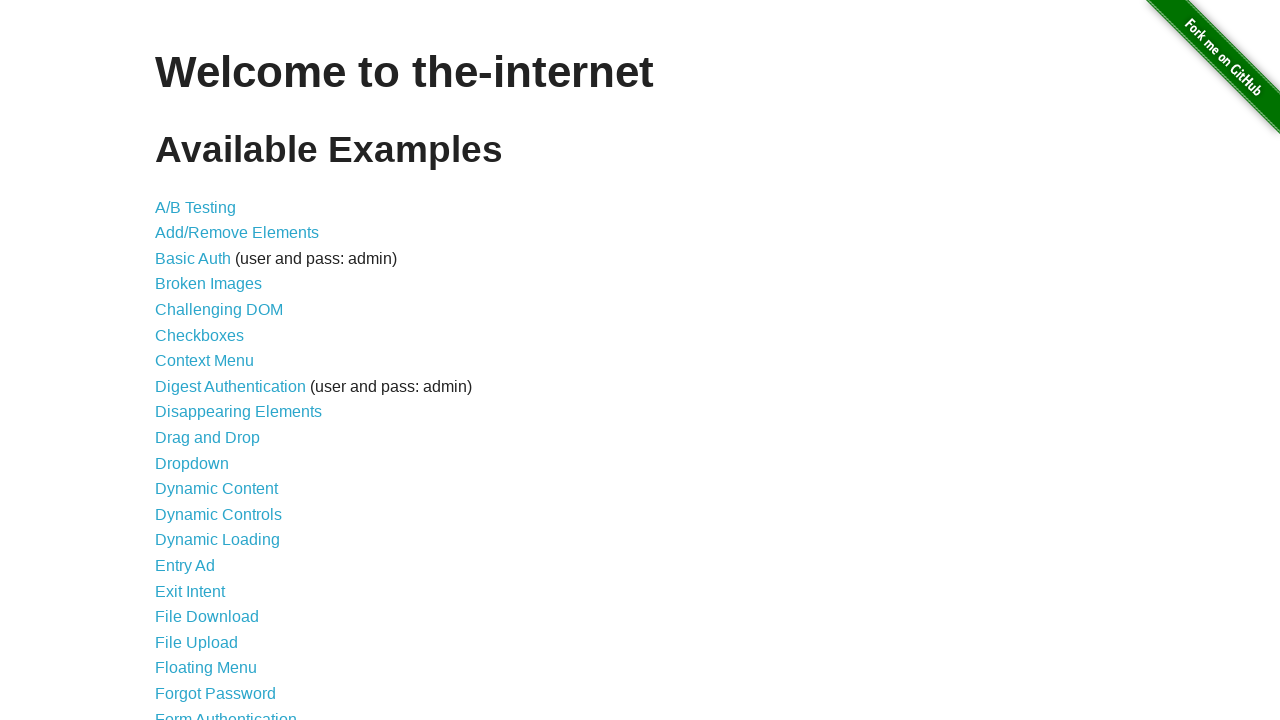

Clicked on Context Menu link at (204, 361) on a:text('Context Menu')
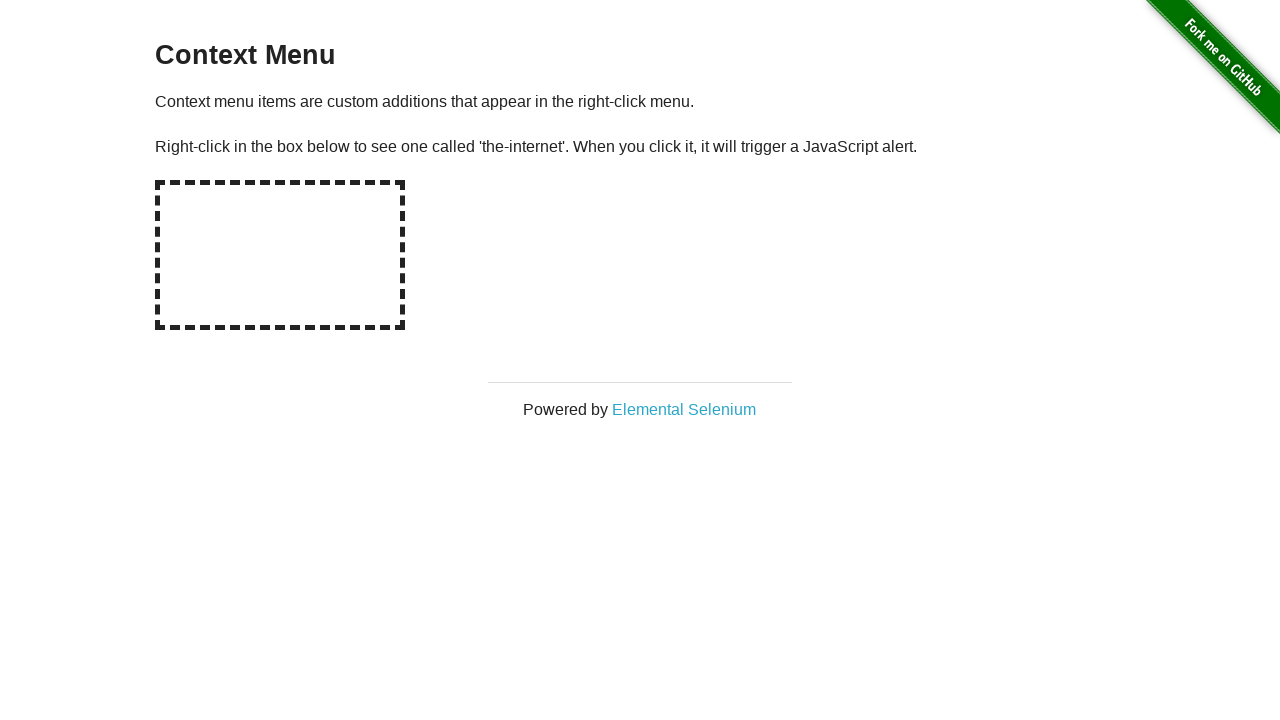

Right-clicked on hot-spot area to open context menu at (280, 255) on #hot-spot
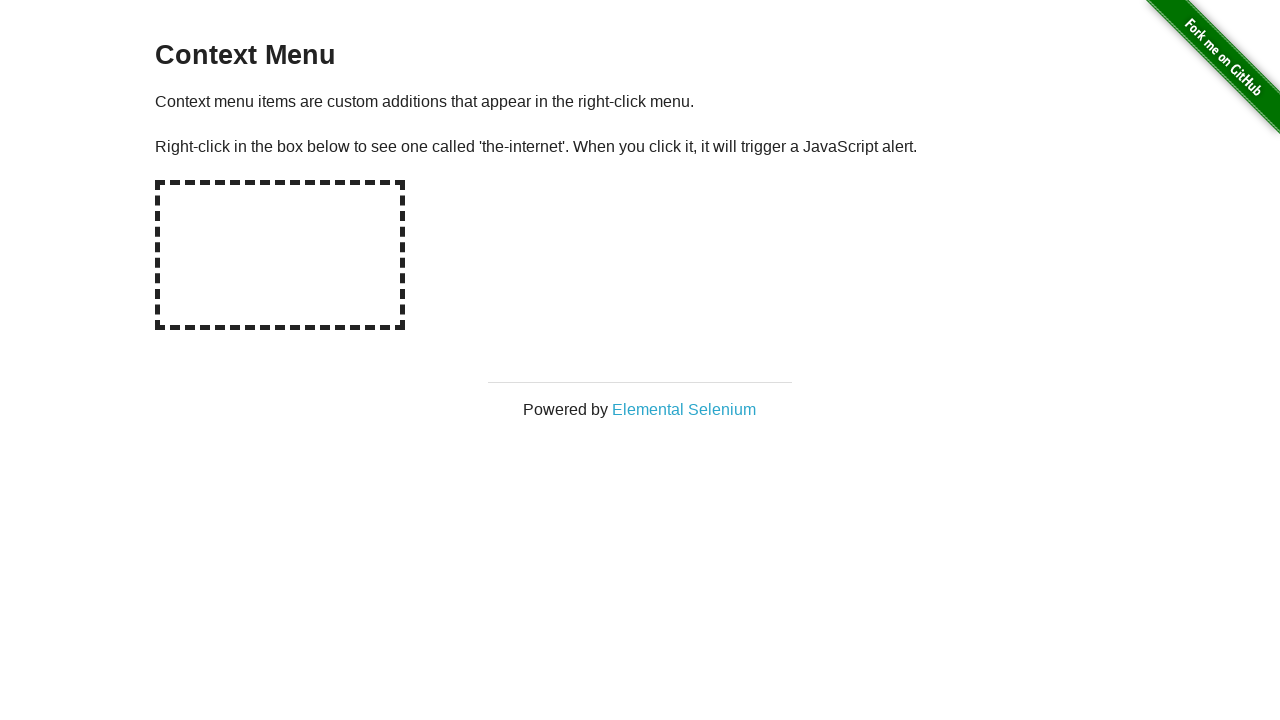

Set up dialog handler to accept alerts
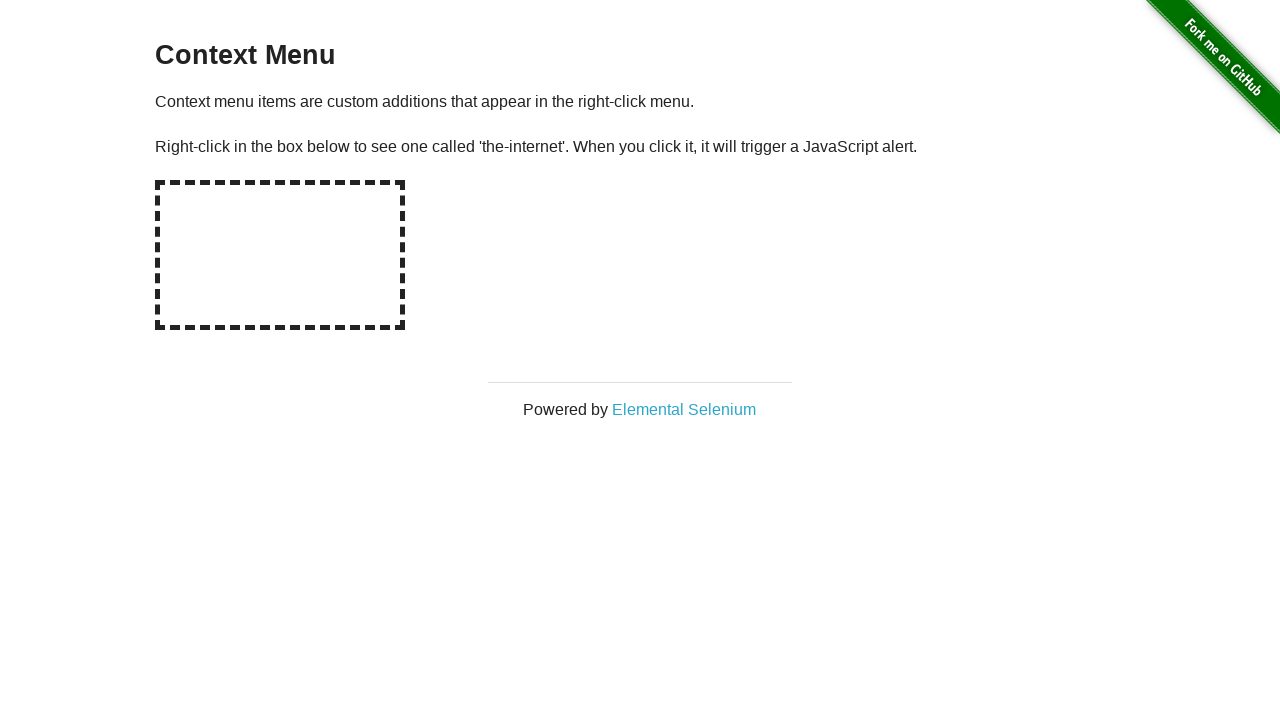

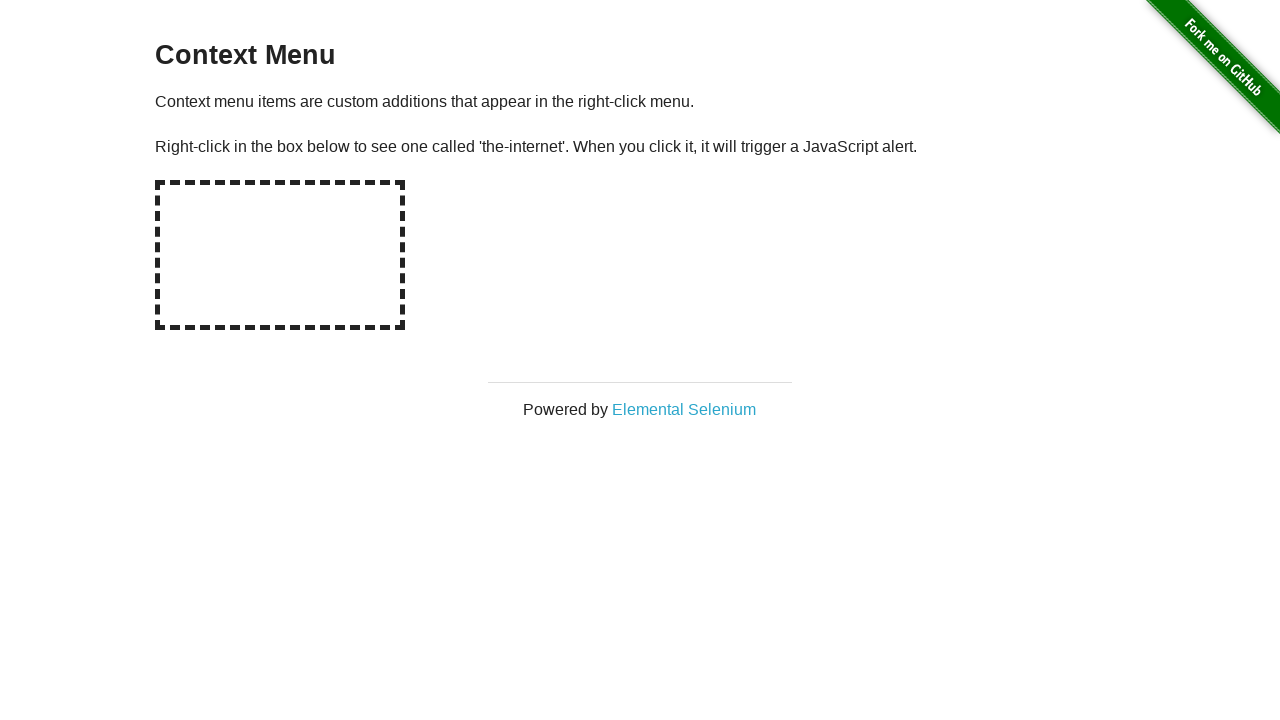